Tests checkbox functionality by verifying default states of two checkboxes, clicking to toggle their states, and confirming the state changes.

Starting URL: https://practice.cydeo.com/checkboxes

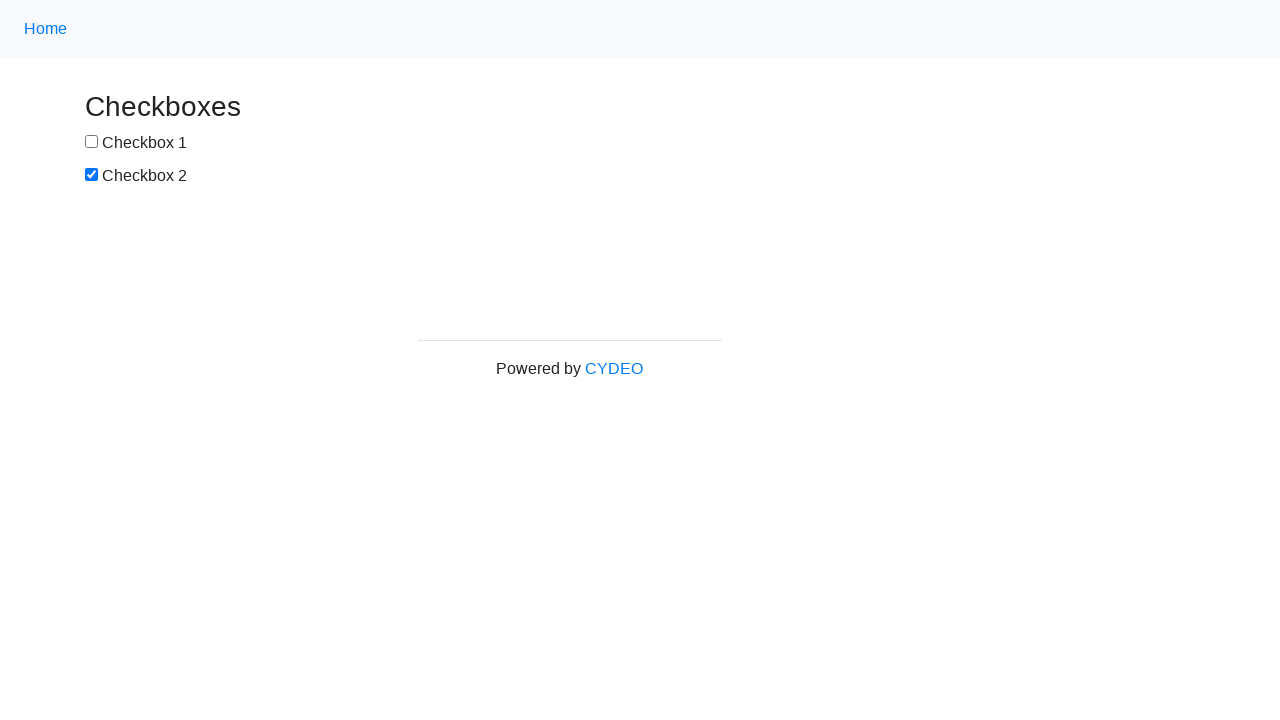

Located checkbox1 element
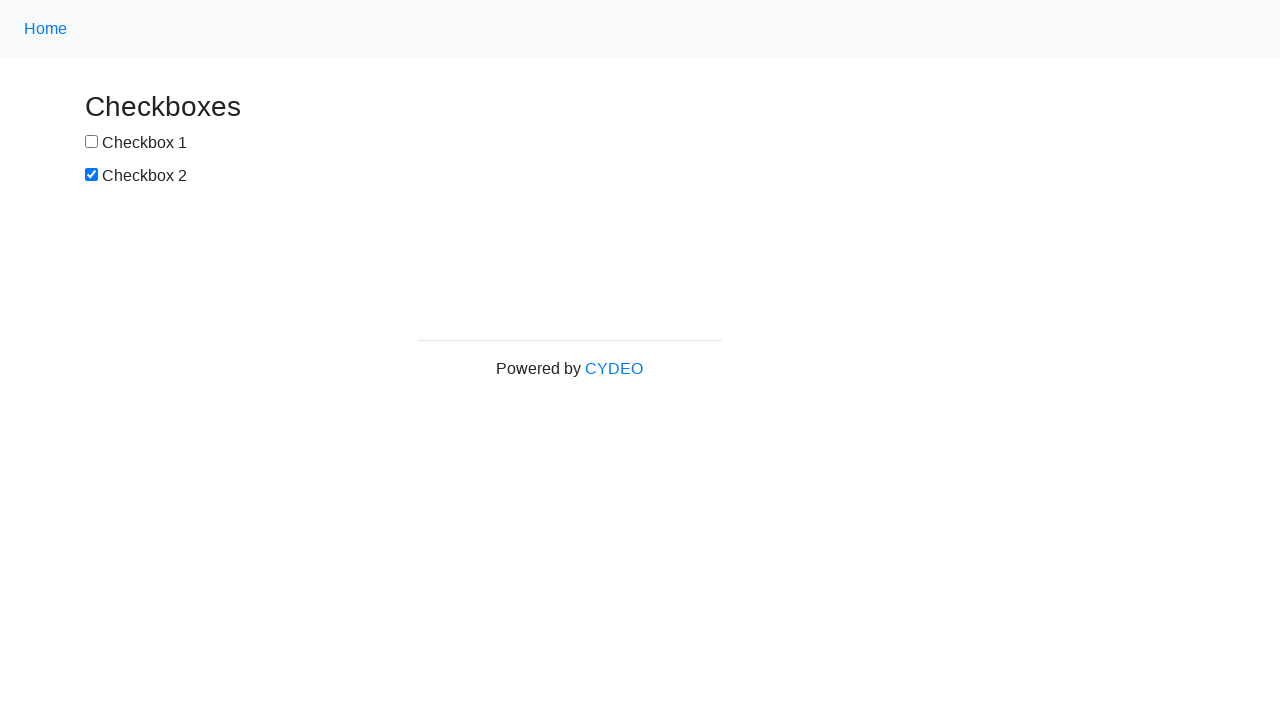

Located checkbox2 element
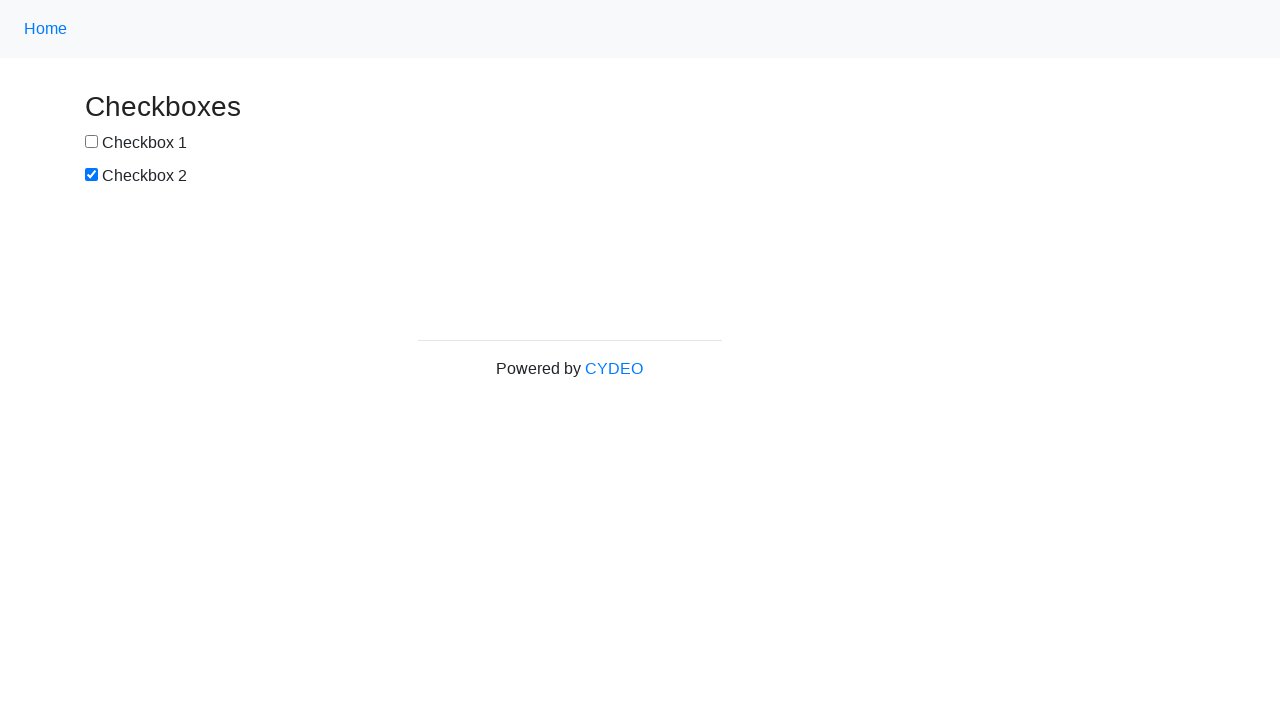

Verified checkbox1 is not selected by default
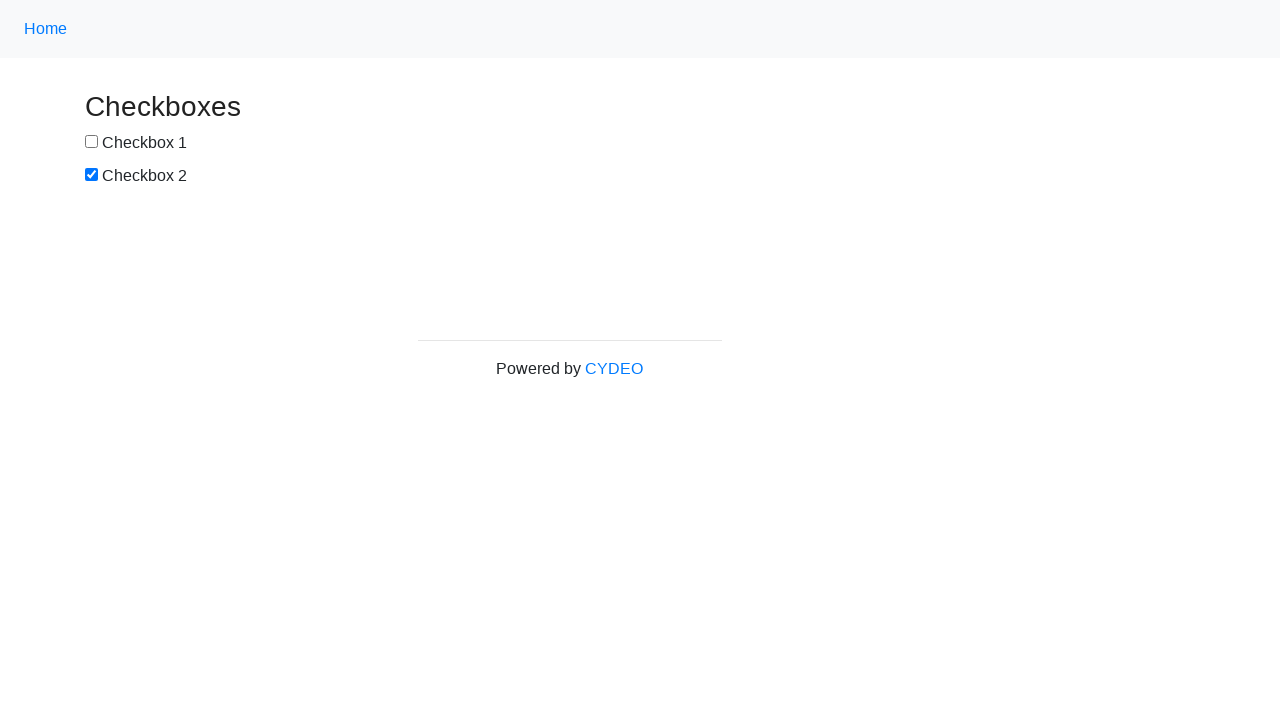

Verified checkbox2 is selected by default
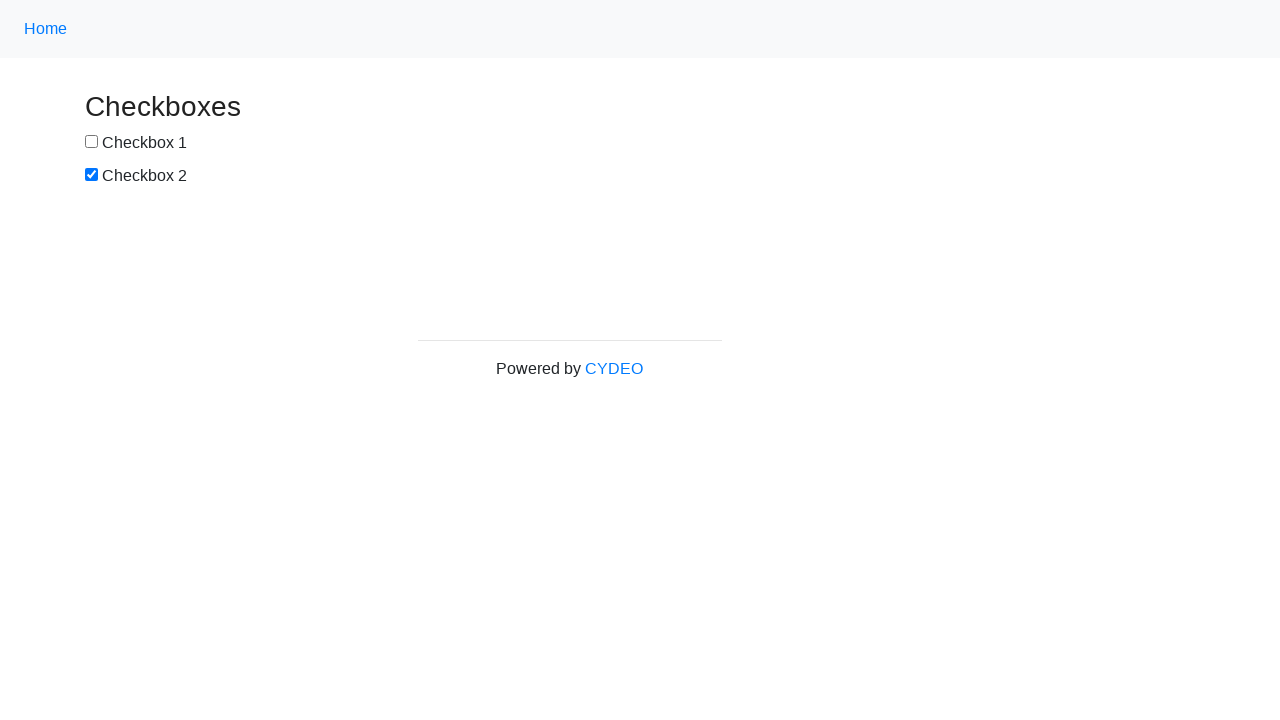

Clicked checkbox1 to select it at (92, 142) on input[name='checkbox1']
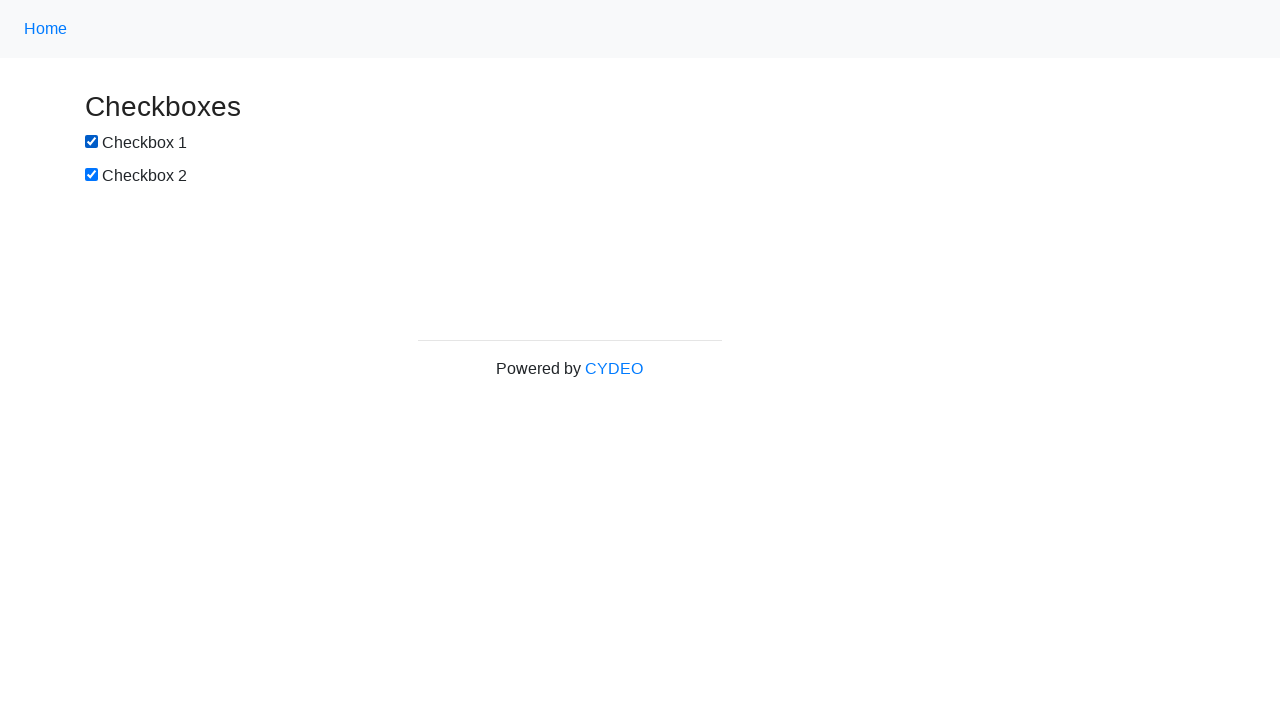

Clicked checkbox2 to deselect it at (92, 175) on input[name='checkbox2']
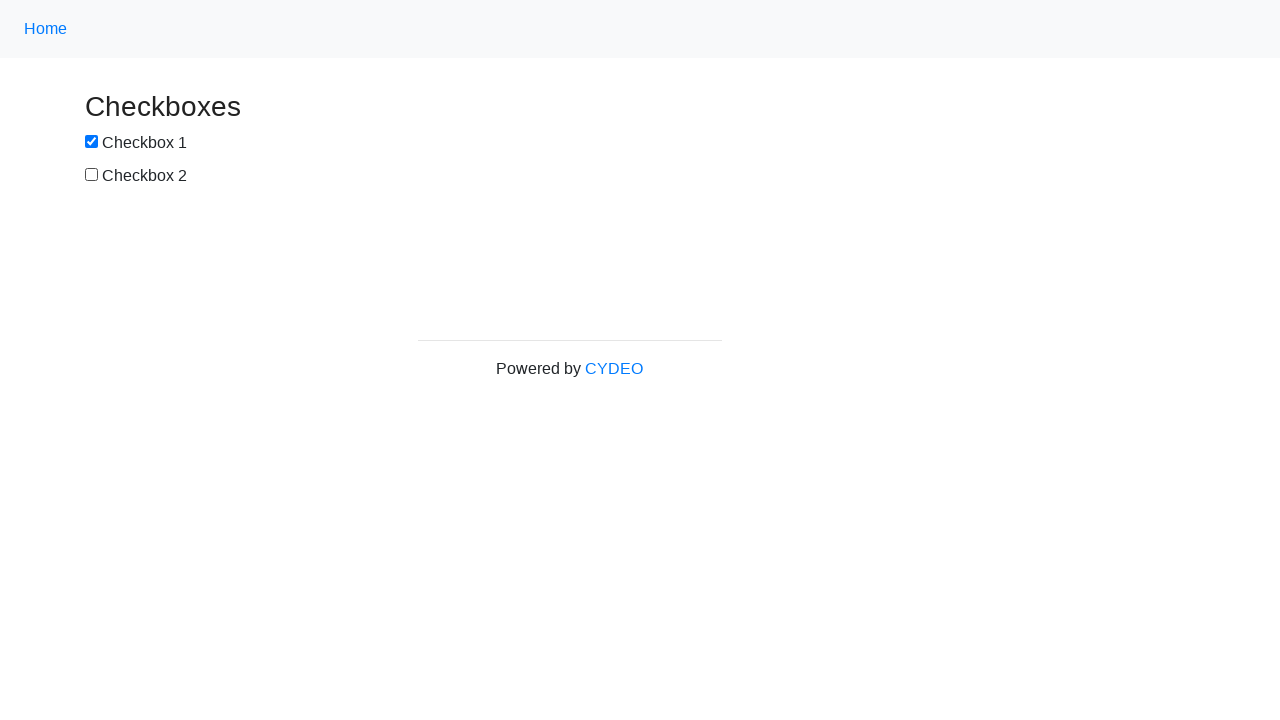

Confirmed checkbox1 is now selected after clicking
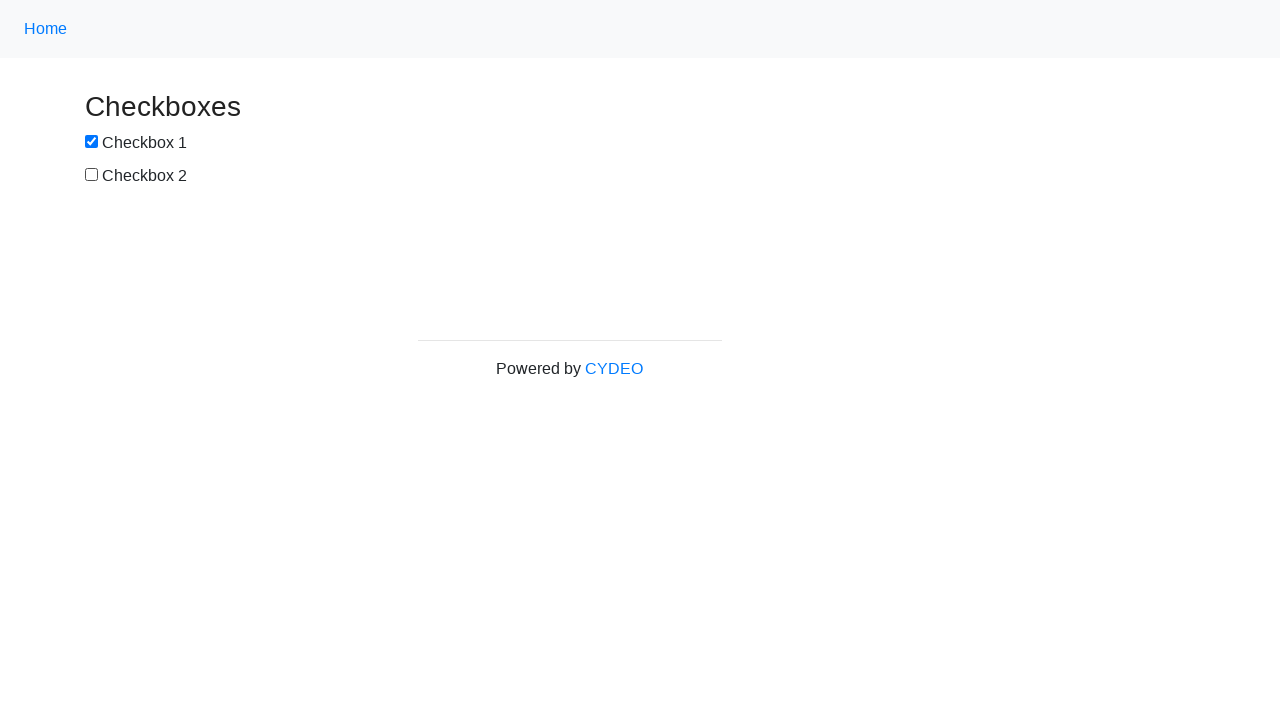

Confirmed checkbox2 is now not selected after clicking
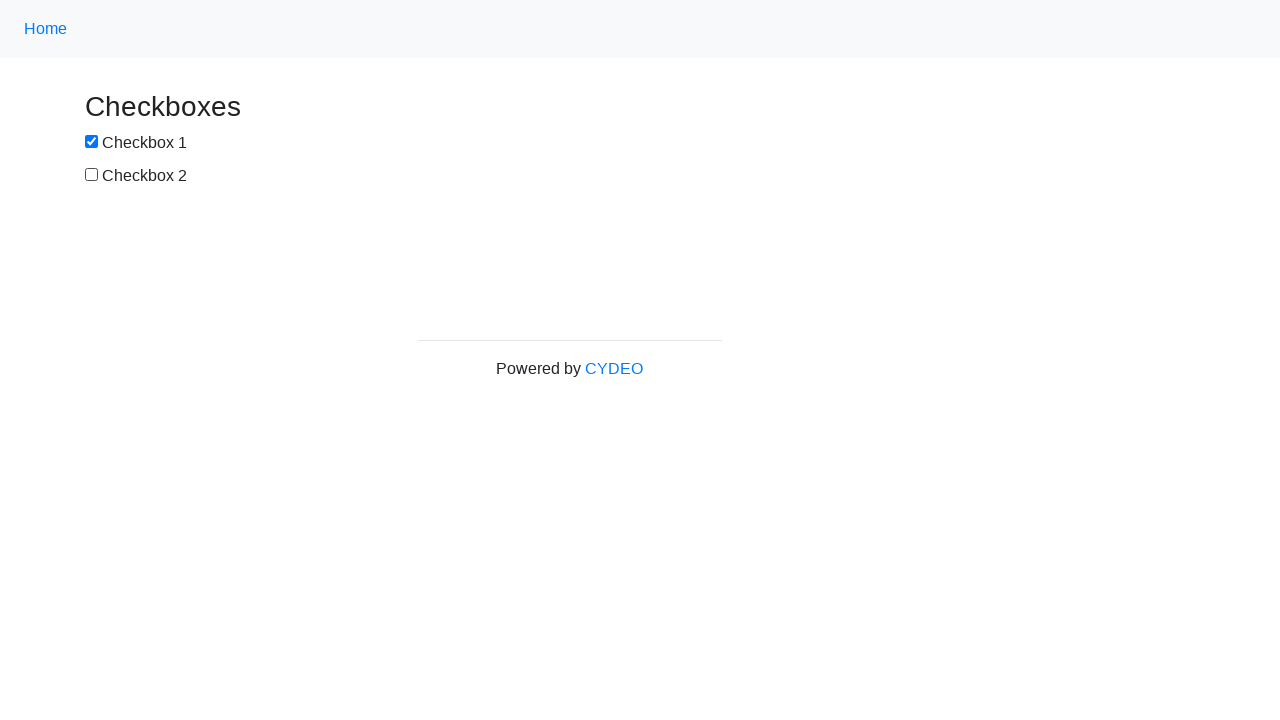

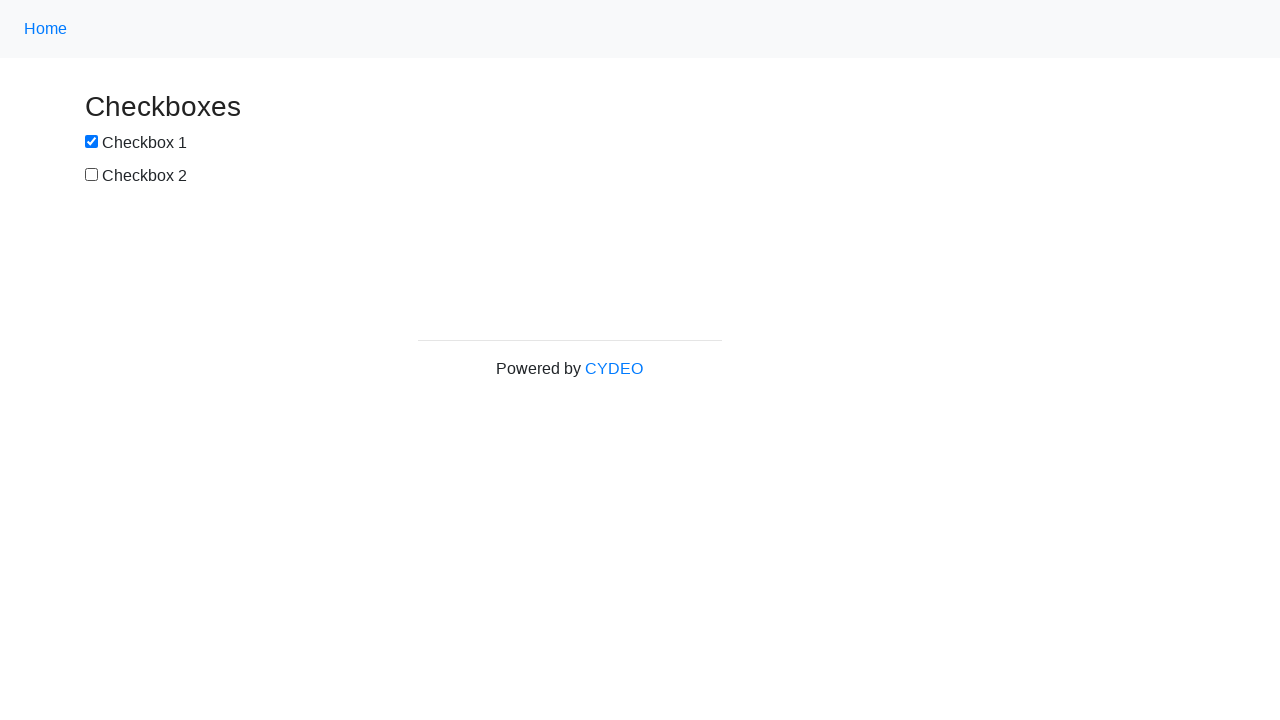